Tests clicking the Create New Paste button to submit a new paste on Pastebin

Starting URL: https://pastebin.com

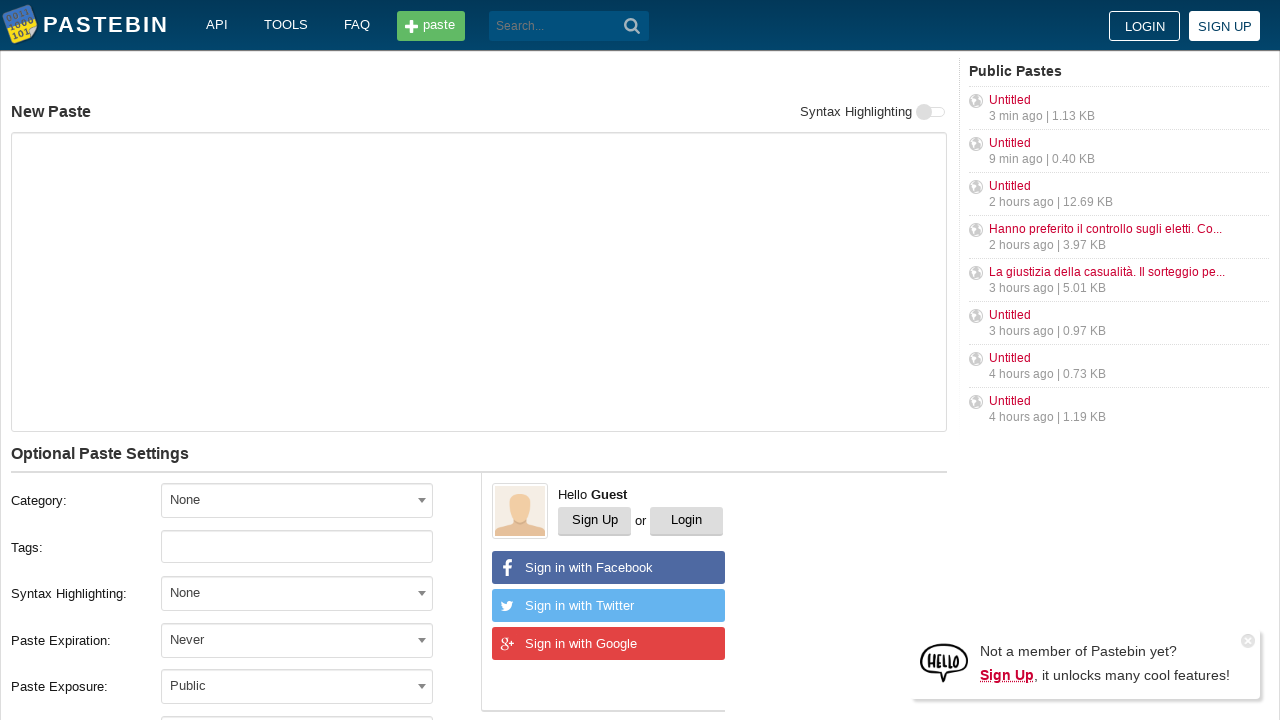

Clicked the Create New Paste button to submit new paste at (240, 400) on button[type='submit']:has-text('Create New Paste')
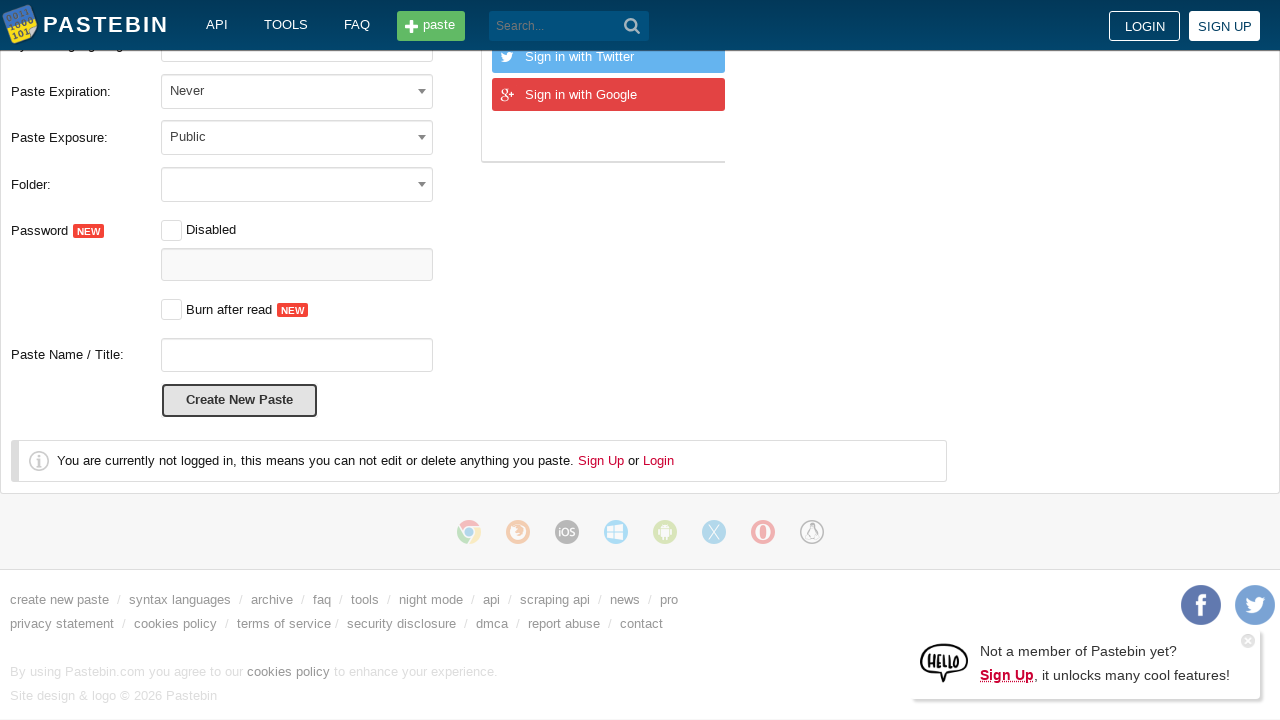

Waited for page to load after submitting paste
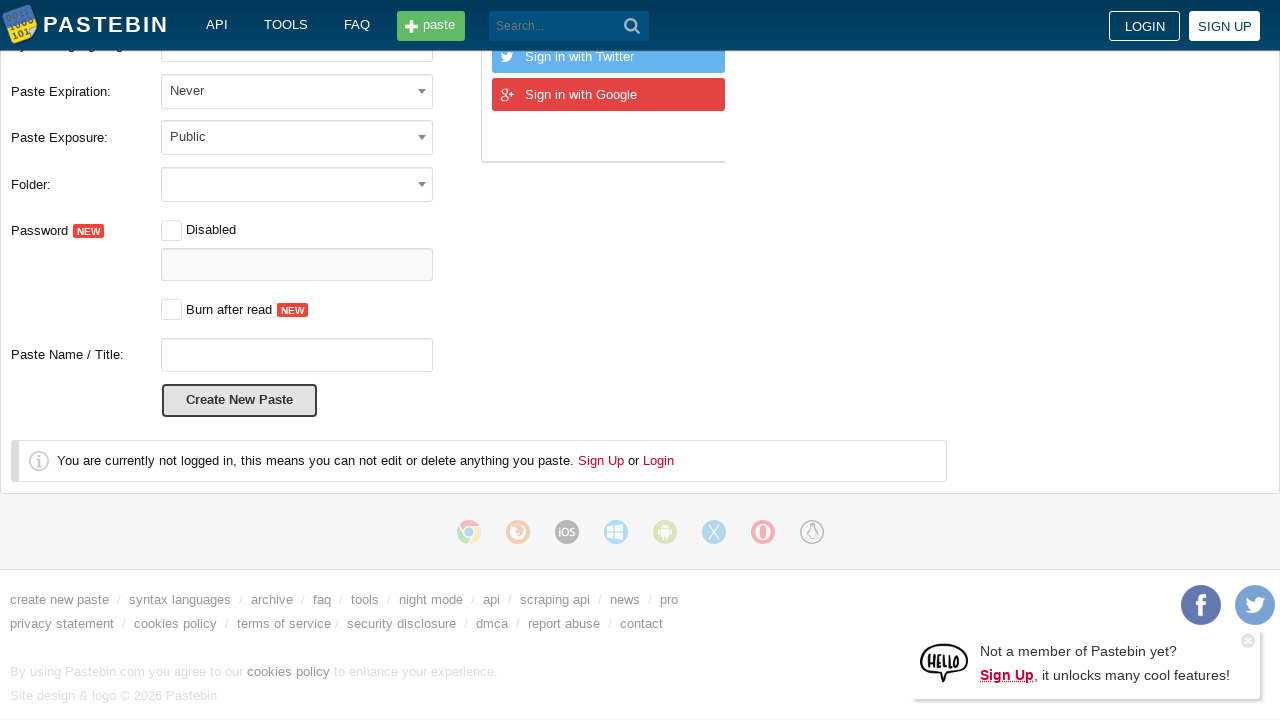

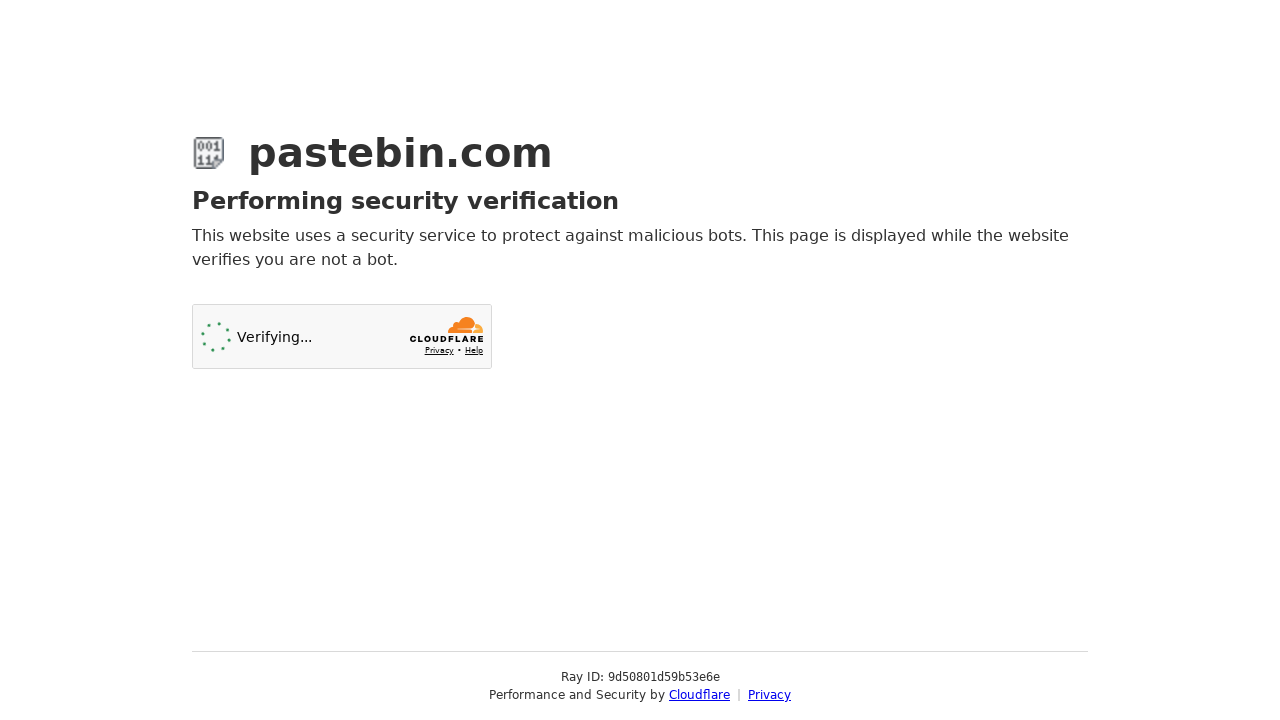